Navigates to Steam's top sellers search page and clicks on a game listing to view its details page

Starting URL: https://store.steampowered.com/search/?filter=topsellers

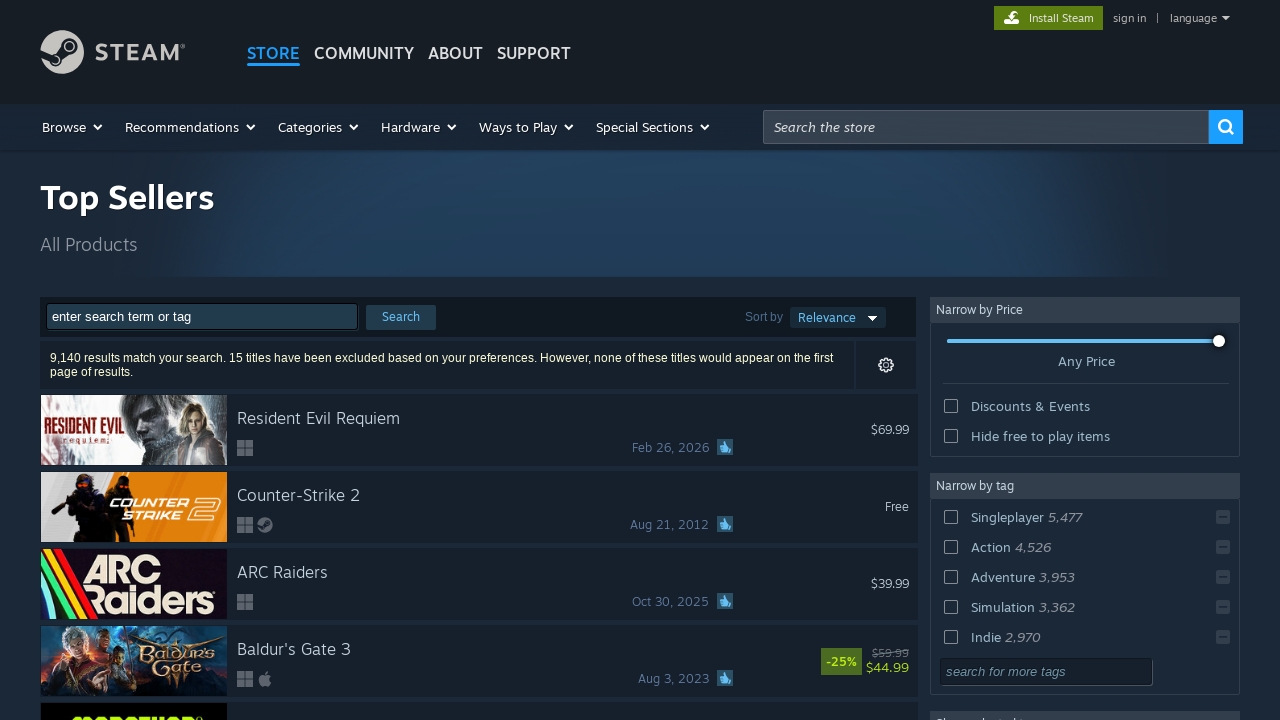

Waited for top sellers search results to load
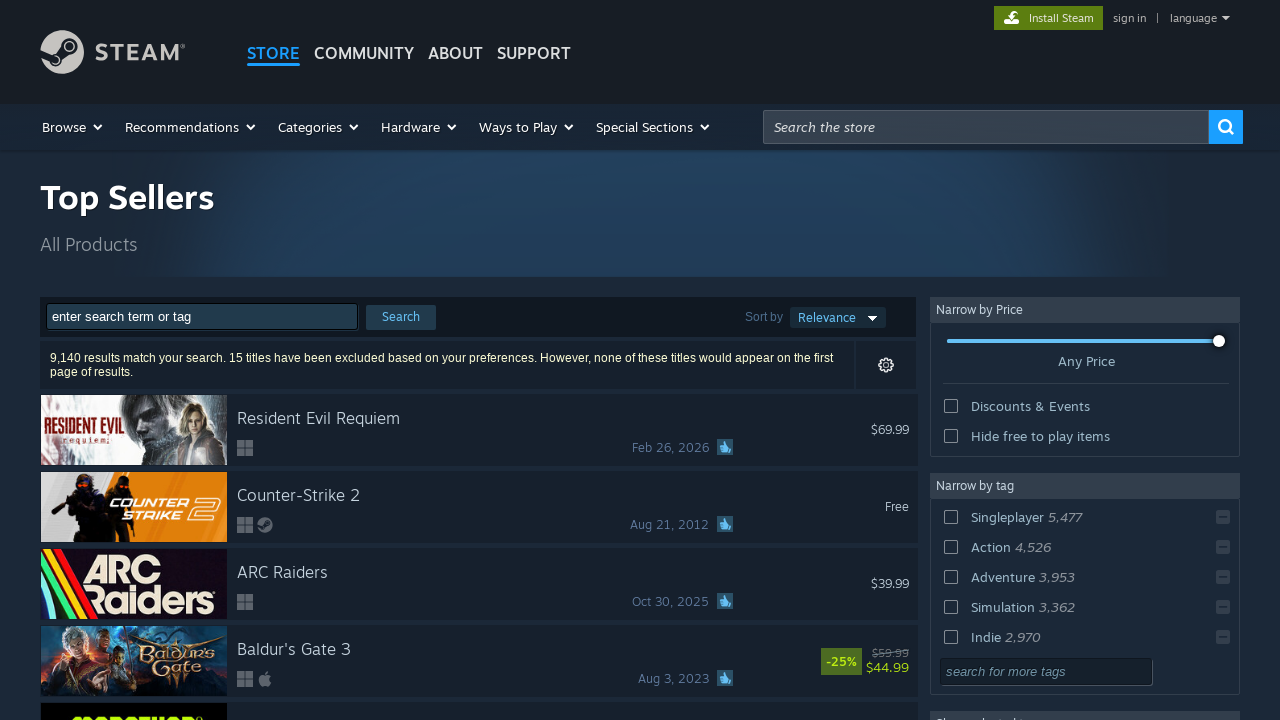

Clicked on second game listing in top sellers at (479, 507) on #search_resultsRows > a:nth-child(2)
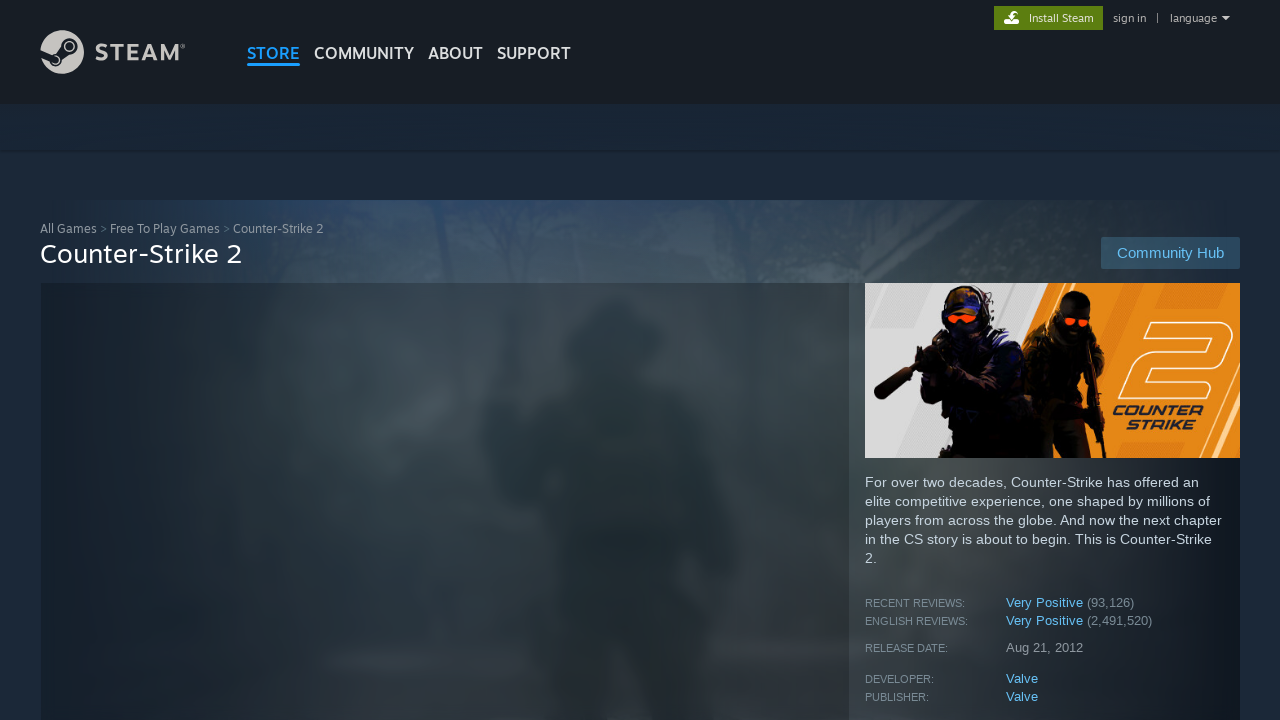

Game details page loaded successfully
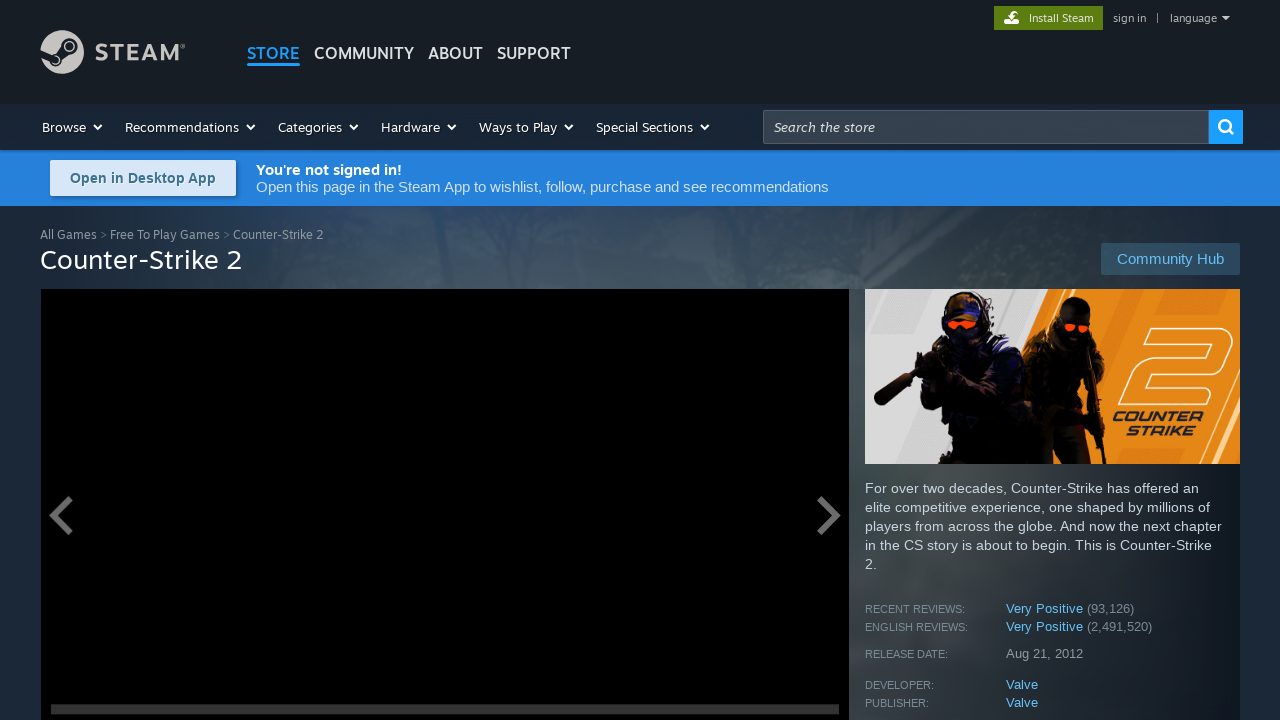

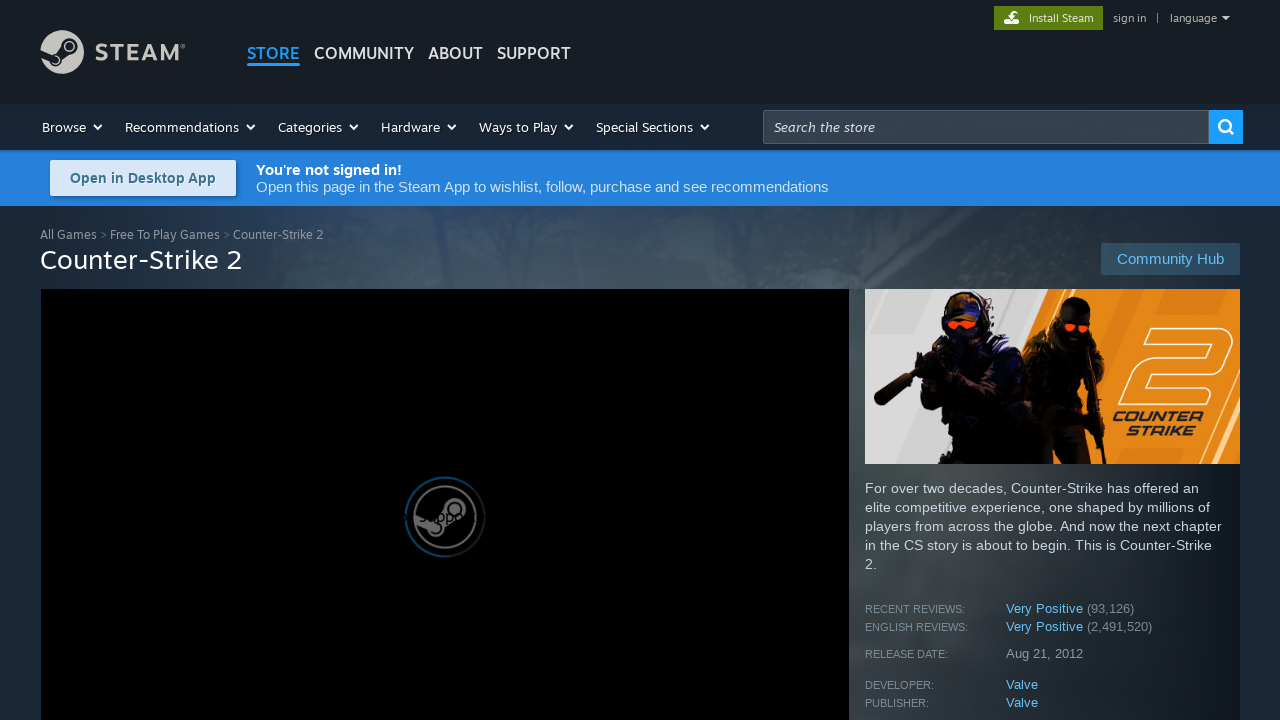